Clicks the first footer link using XPath selector

Starting URL: https://pelotainvernal.com/

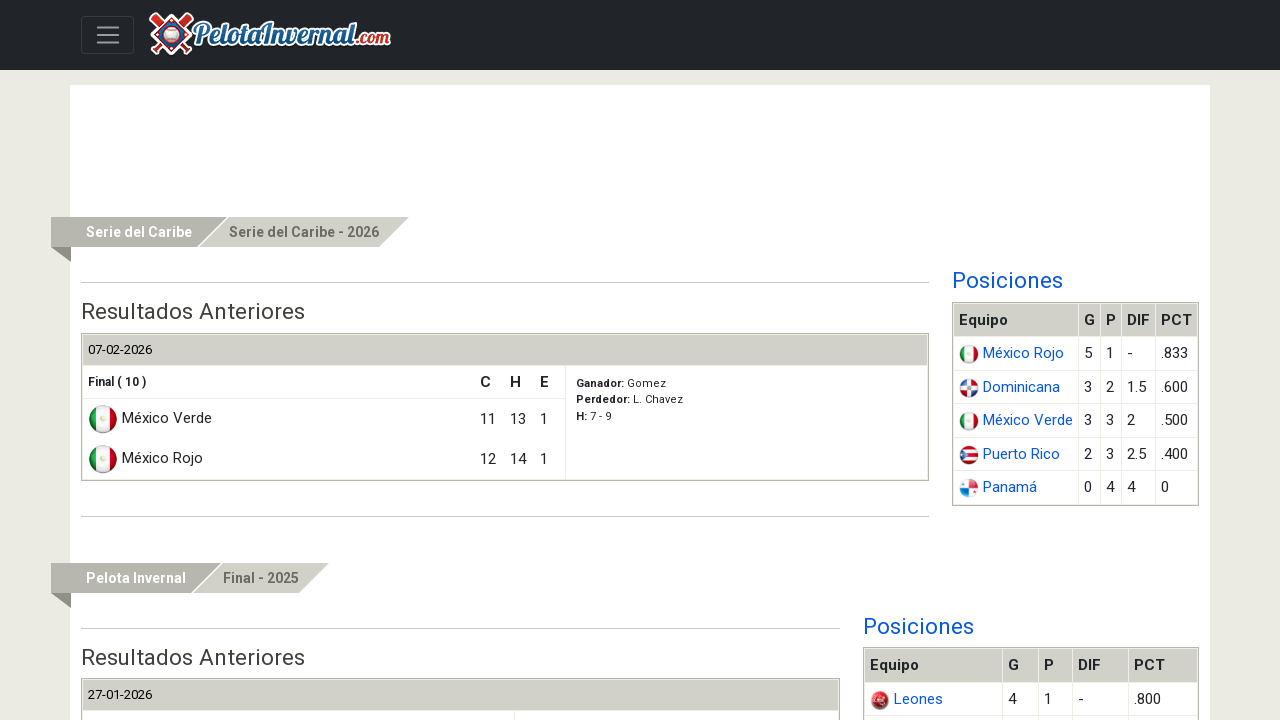

Navigated to https://pelotainvernal.com/
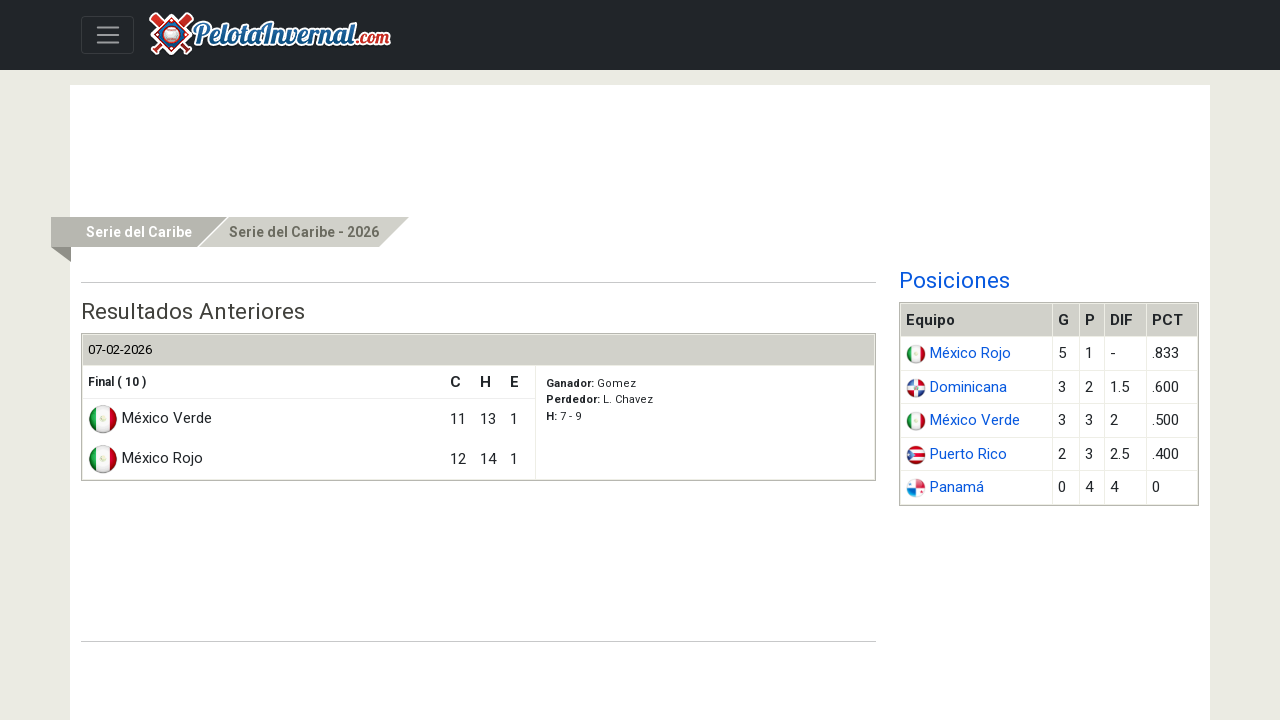

Clicked the first footer link using XPath selector at (129, 681) on xpath=/html/body/footer/div/ul/li[1]/a
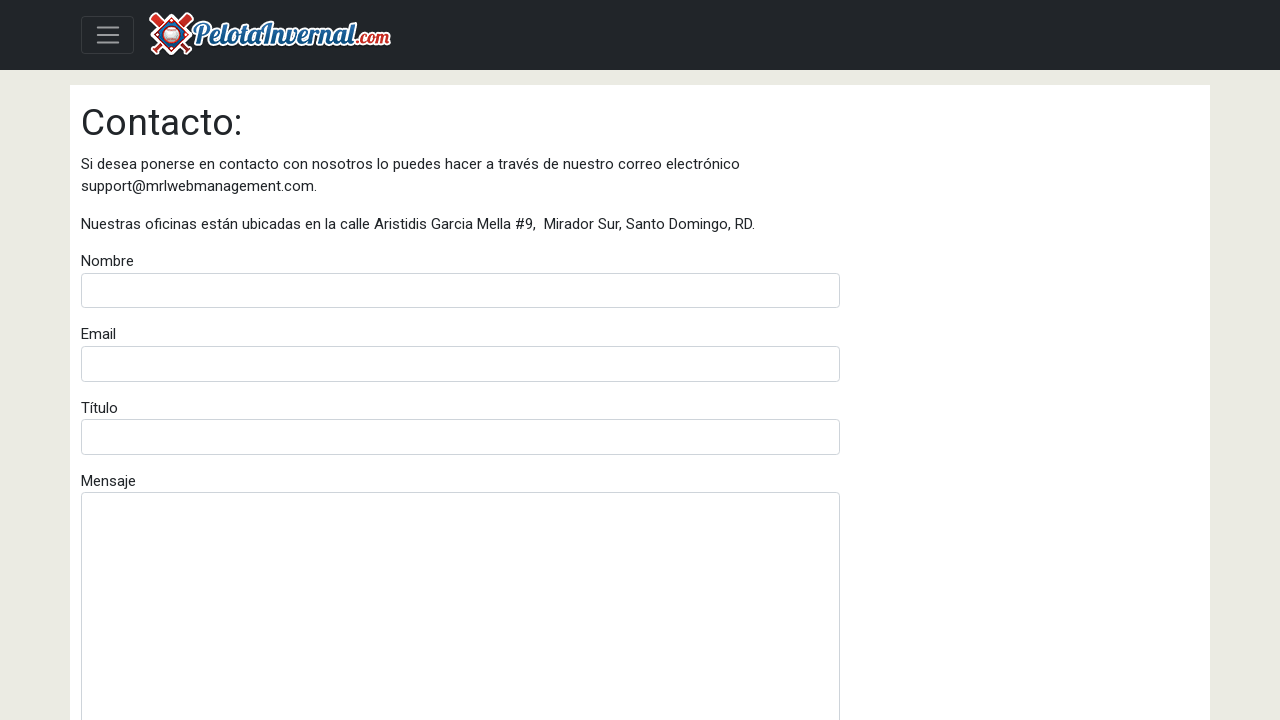

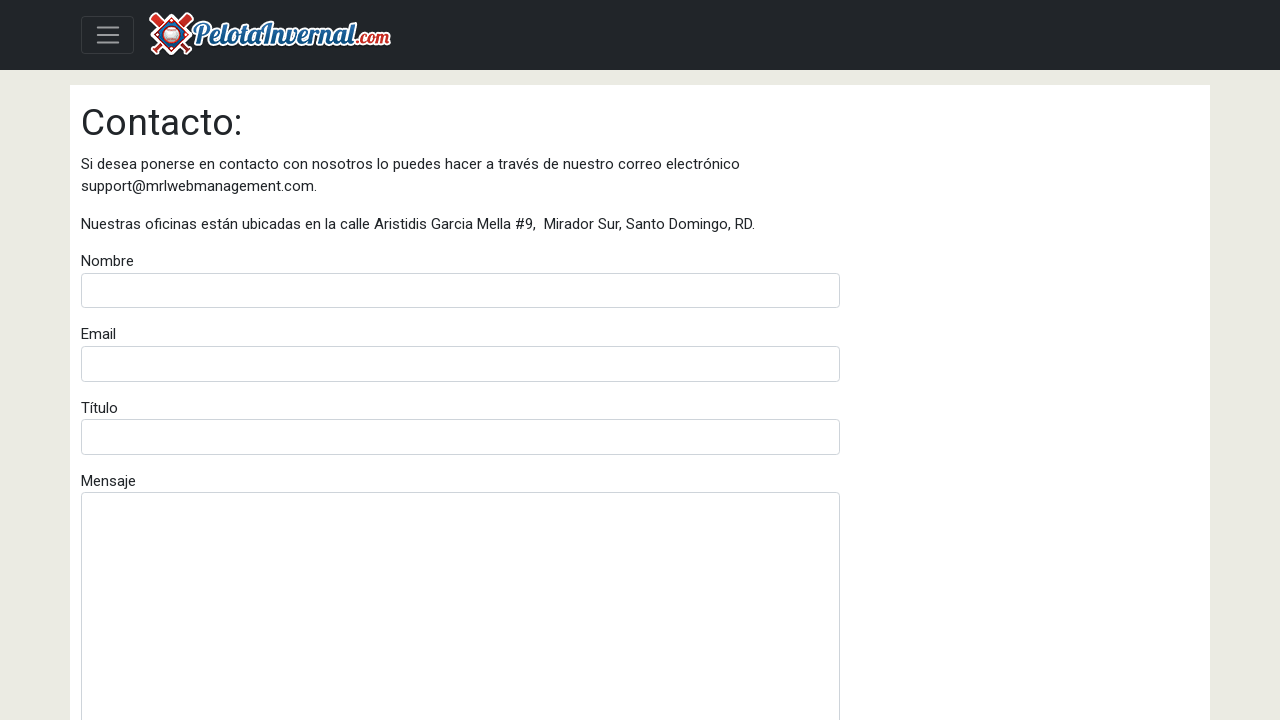